Tests submitting a Contact Us form with Customer Service topic, selecting Merchandise Return subcategory, filling all required fields and verifying success message.

Starting URL: https://www.ddsdiscounts.com/contact-us/

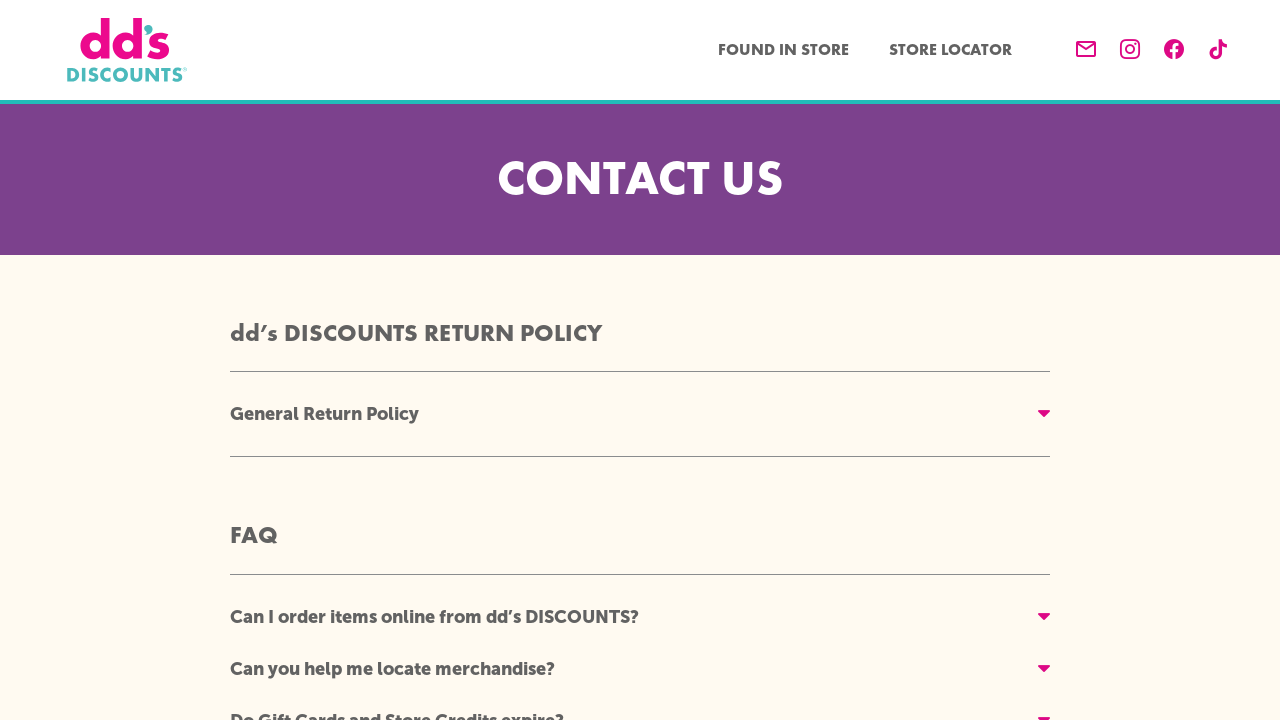

Scrolled to contact form body
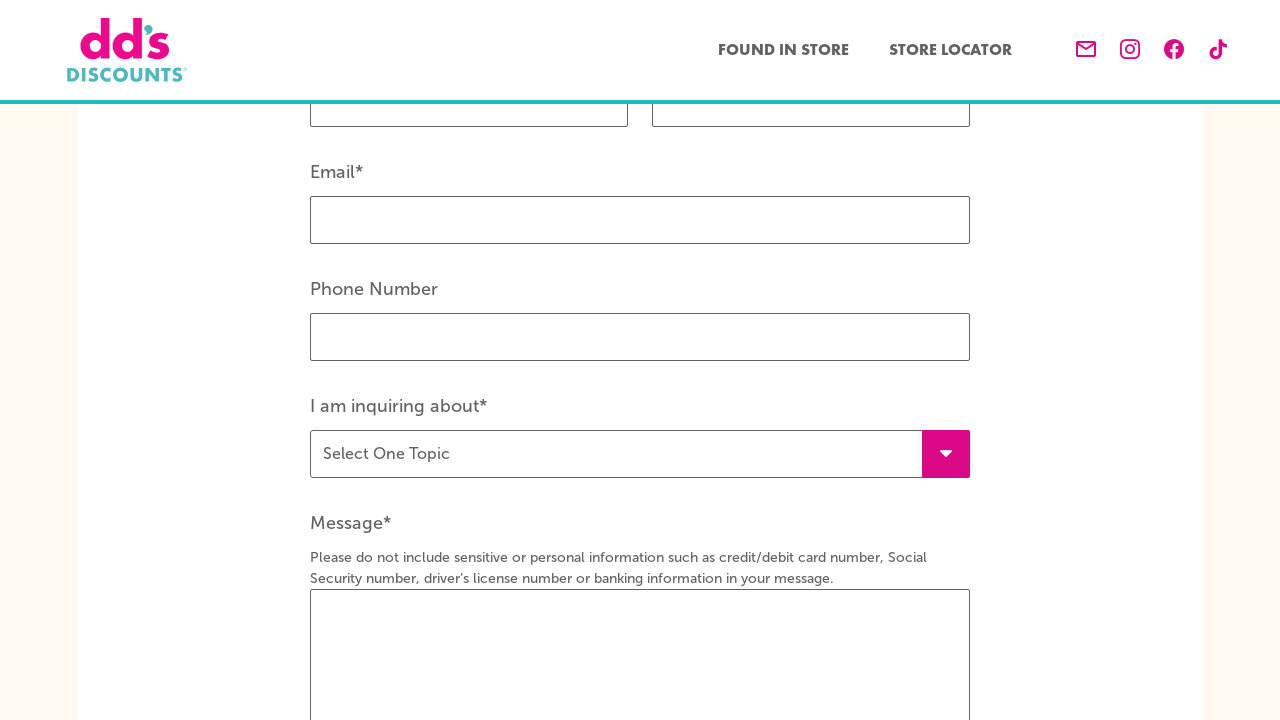

Filled first name field with 'Jennifer' on #form-firstname
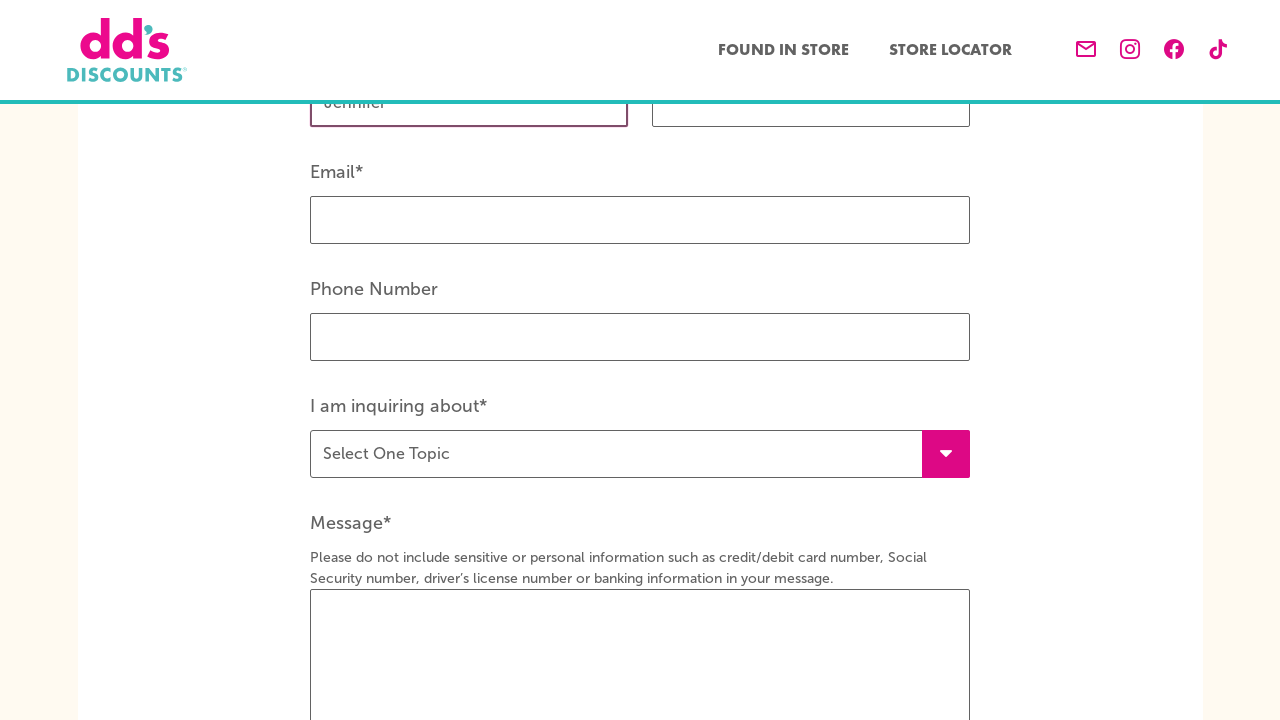

Filled last name field with 'Martinez' on #form-lastname
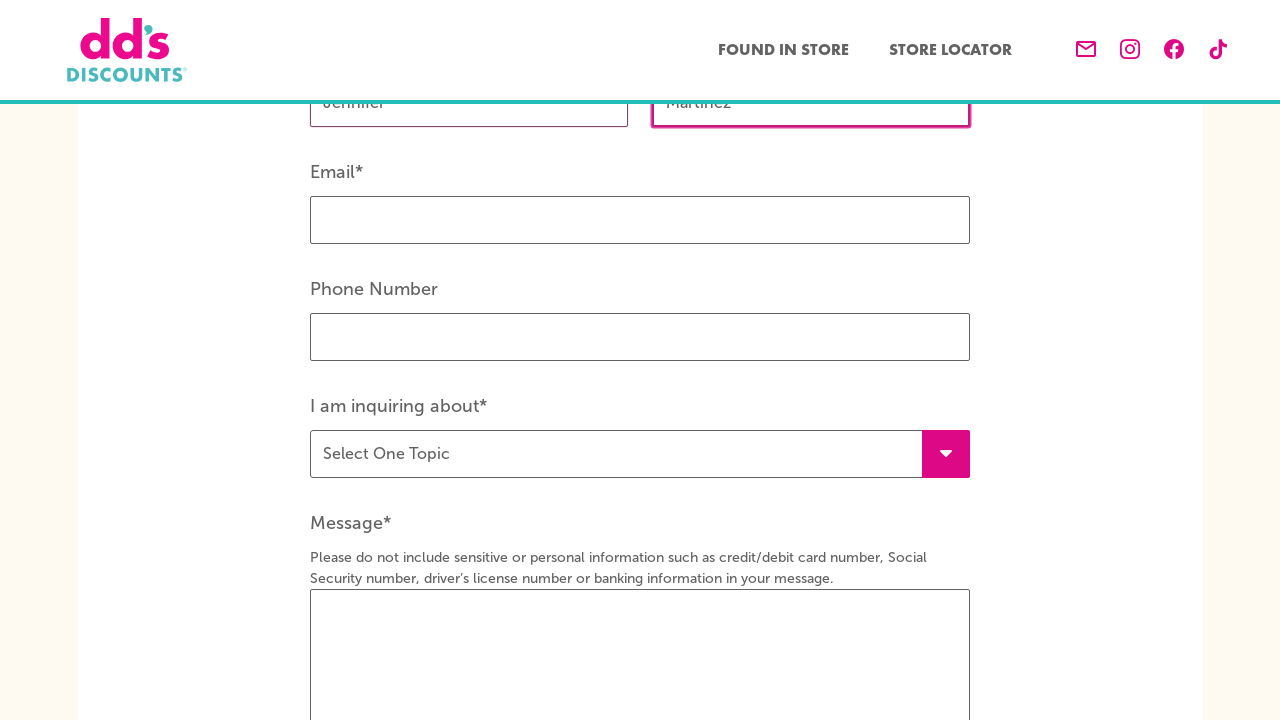

Filled email field with 'jennifer.martinez@example.com' on #form-email
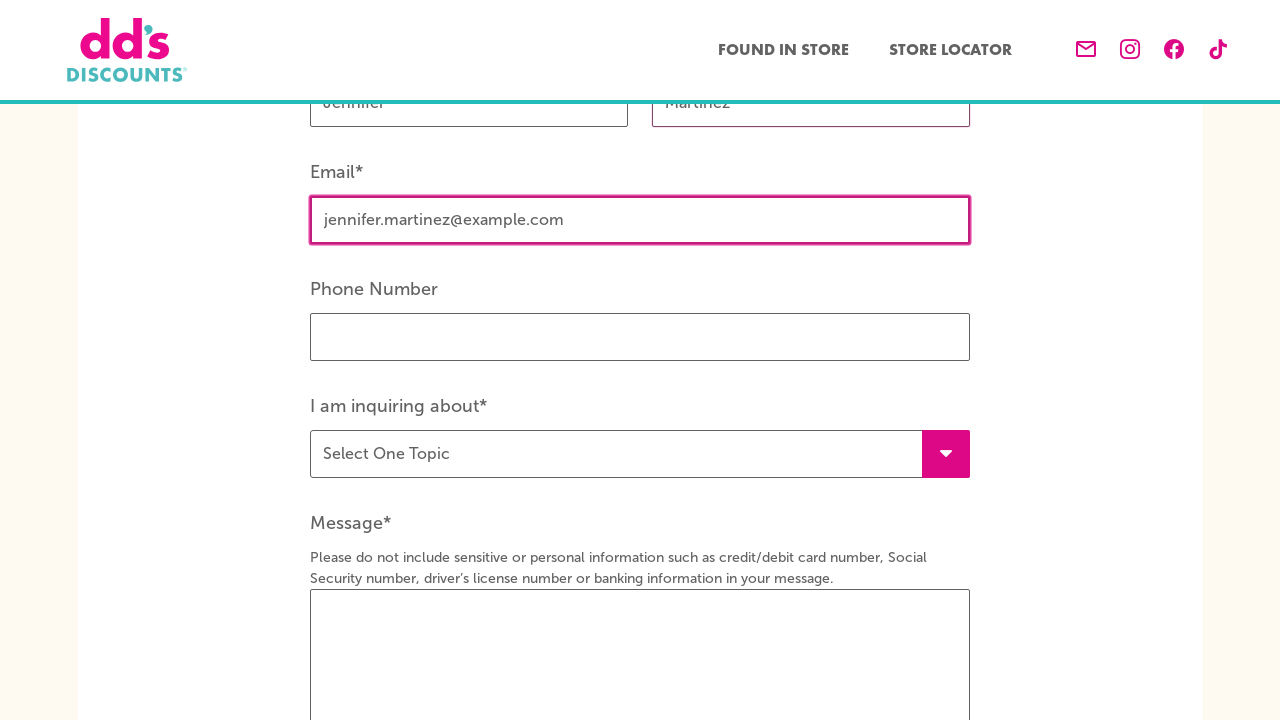

Filled phone field with '5551234567' on #form-phone
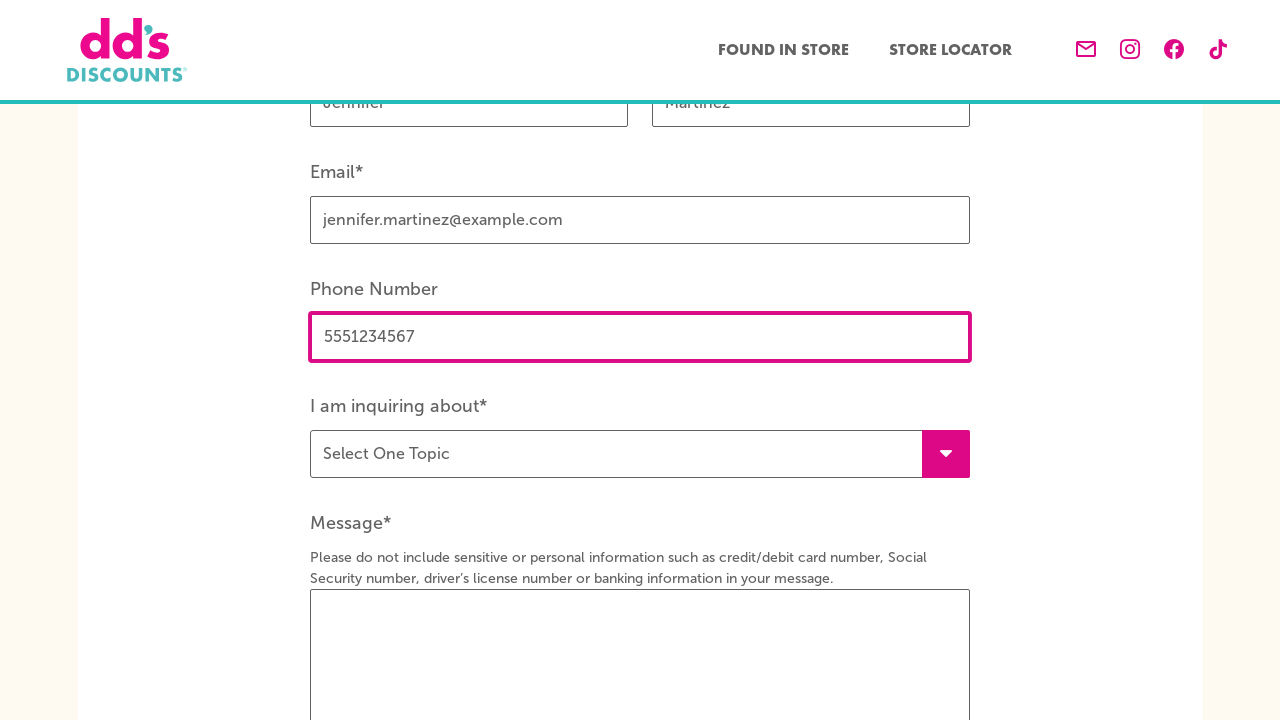

Selected 'Customer Service' from inquiry topic dropdown on #form-inquiry
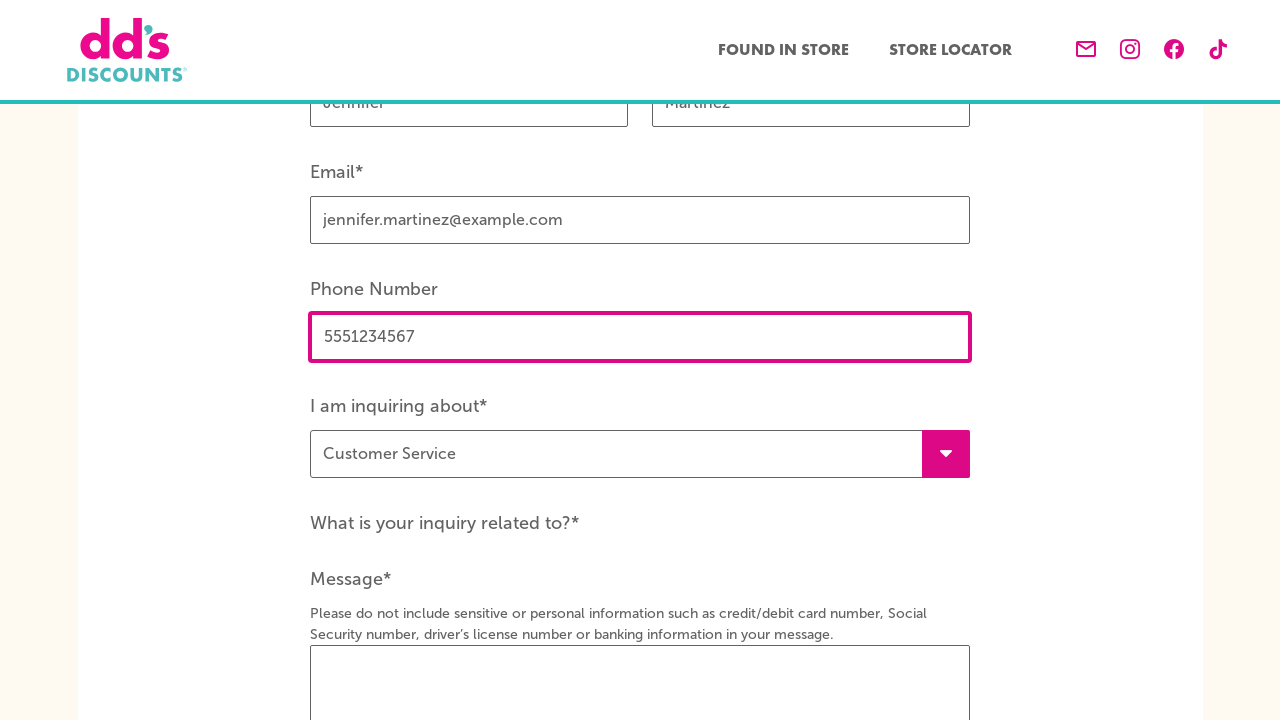

Selected 'Merchandise Return or Exchange' from subcategory dropdown on #form-customerService
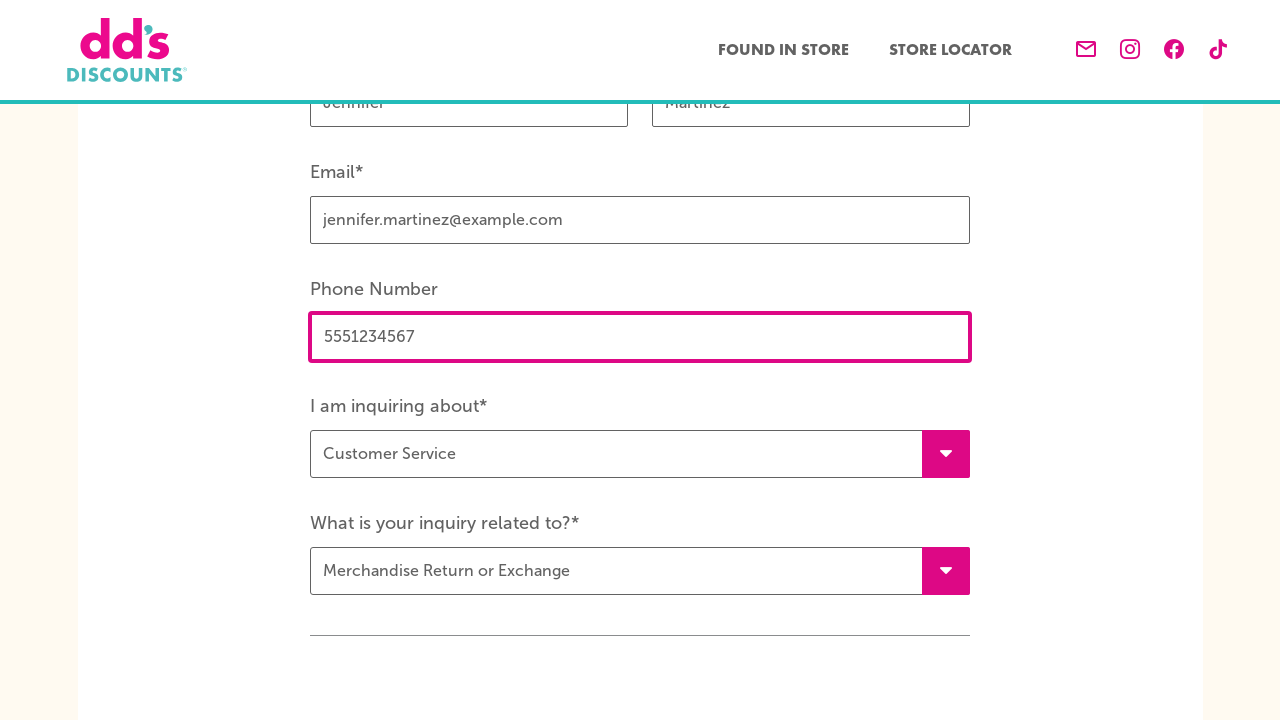

Filled city field with 'Austin' on #form-city
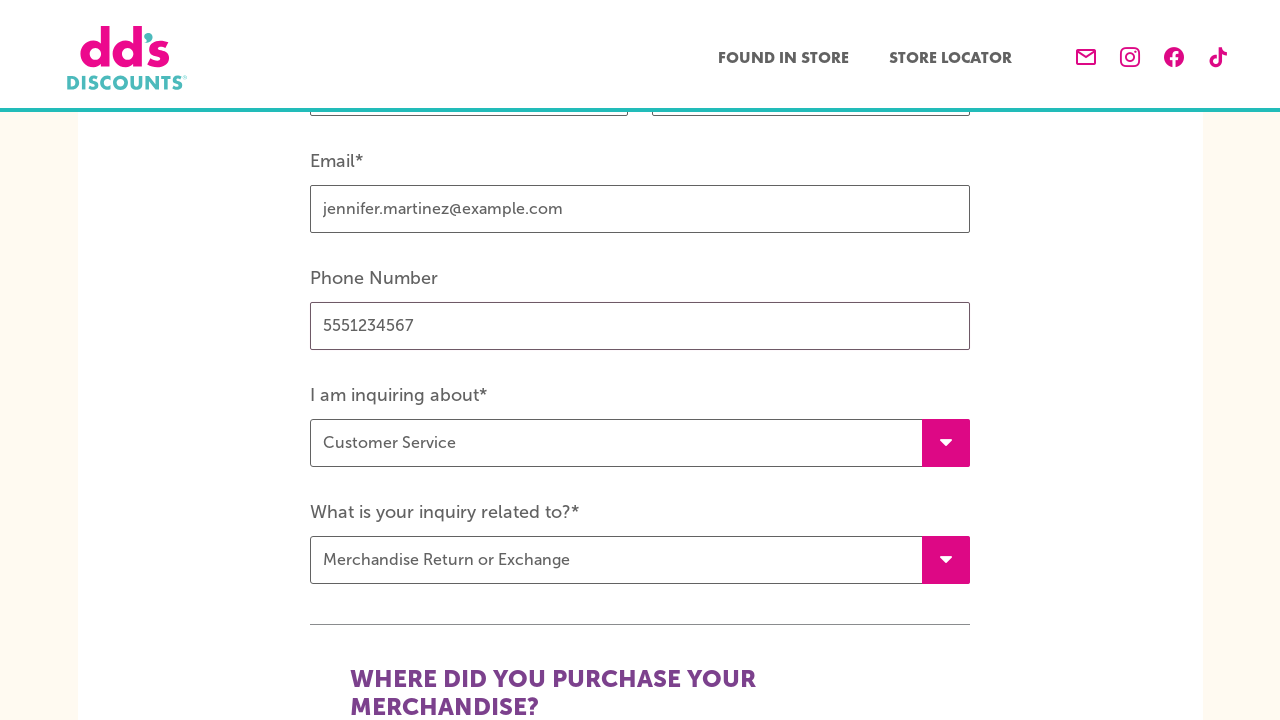

Selected 'TX' from state dropdown on #form-state
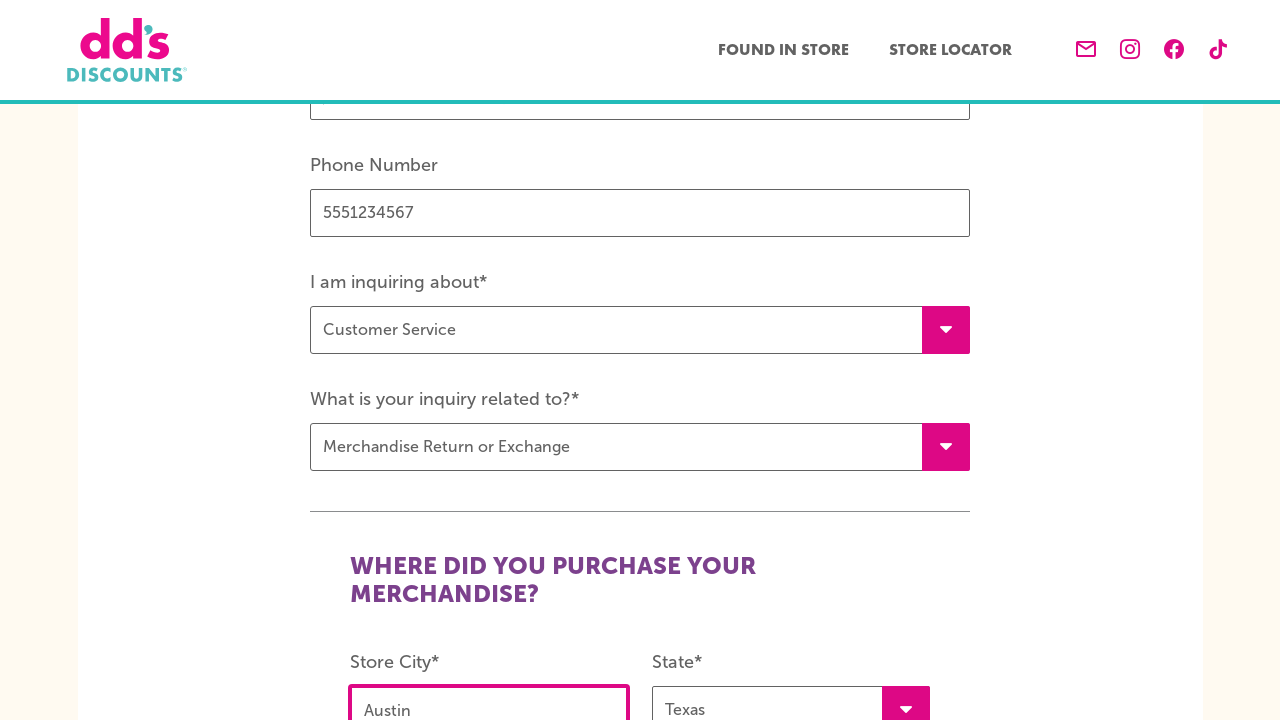

Clicked 'no receipt' checkbox at (416, 361) on #form-receipt-no
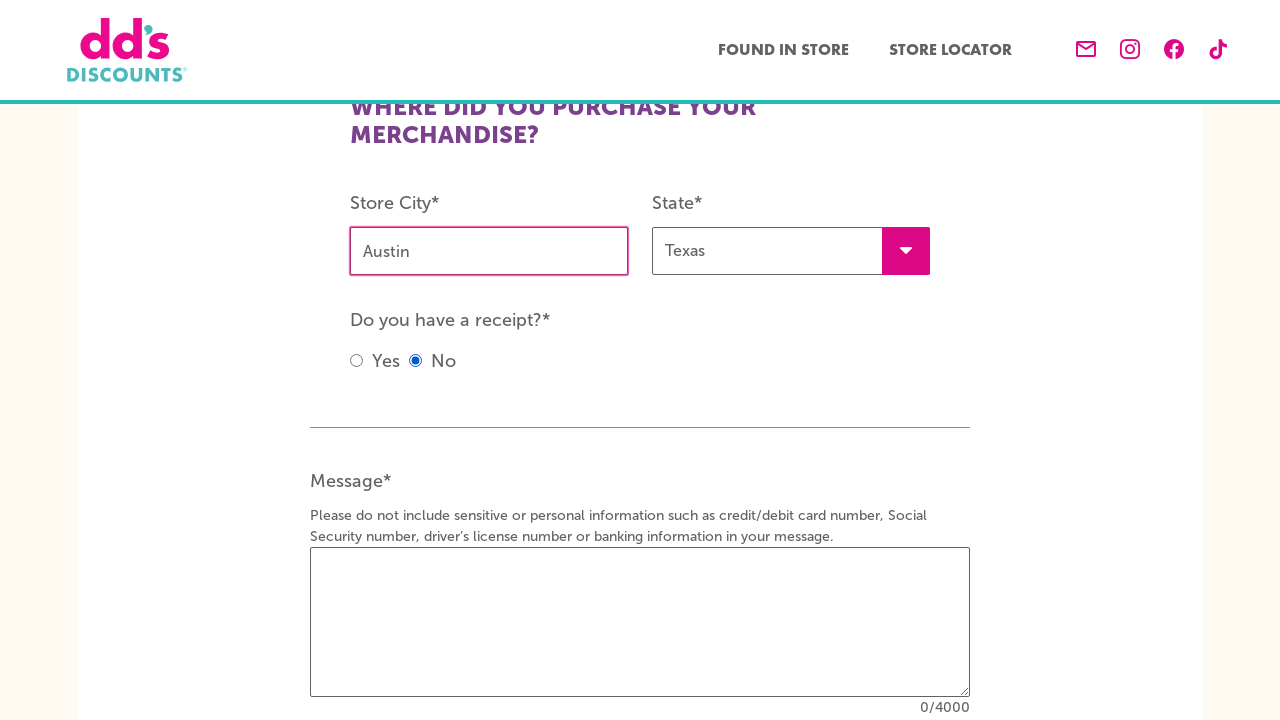

Filled message field with test inquiry text on #form-message
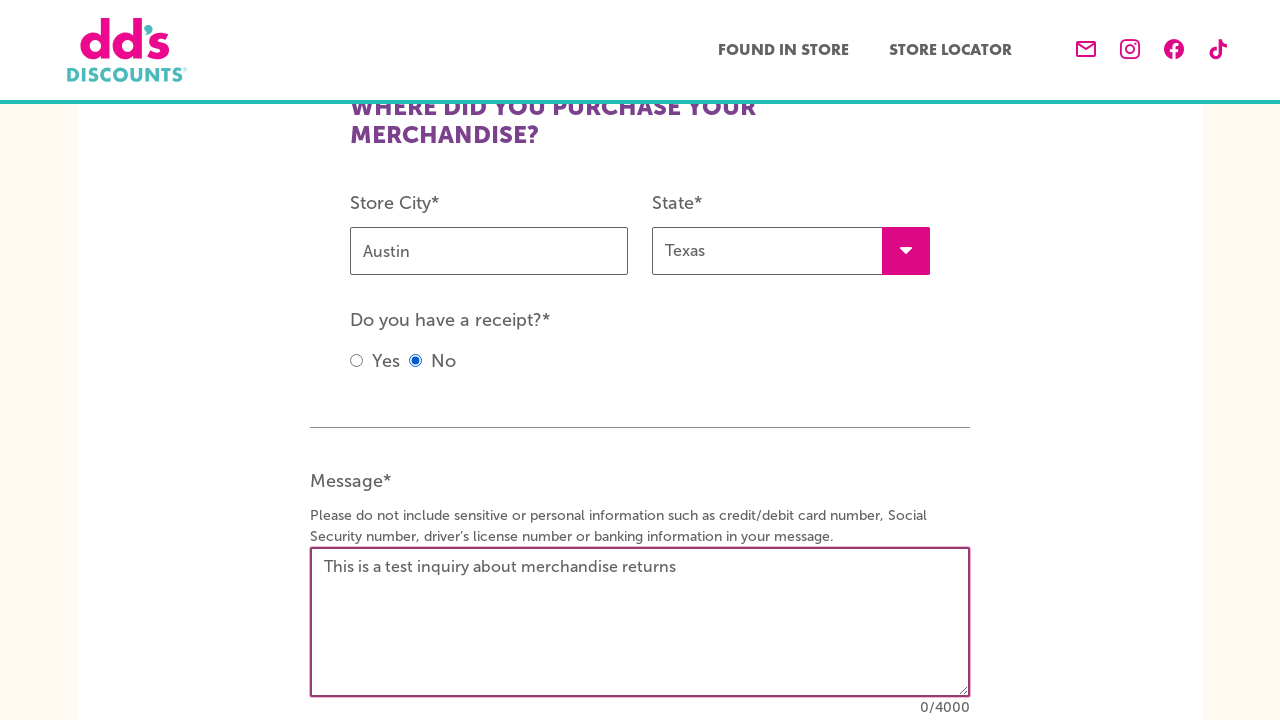

Clicked Submit button to submit the form at (378, 361) on xpath=//span[contains(text(),'Submit')]
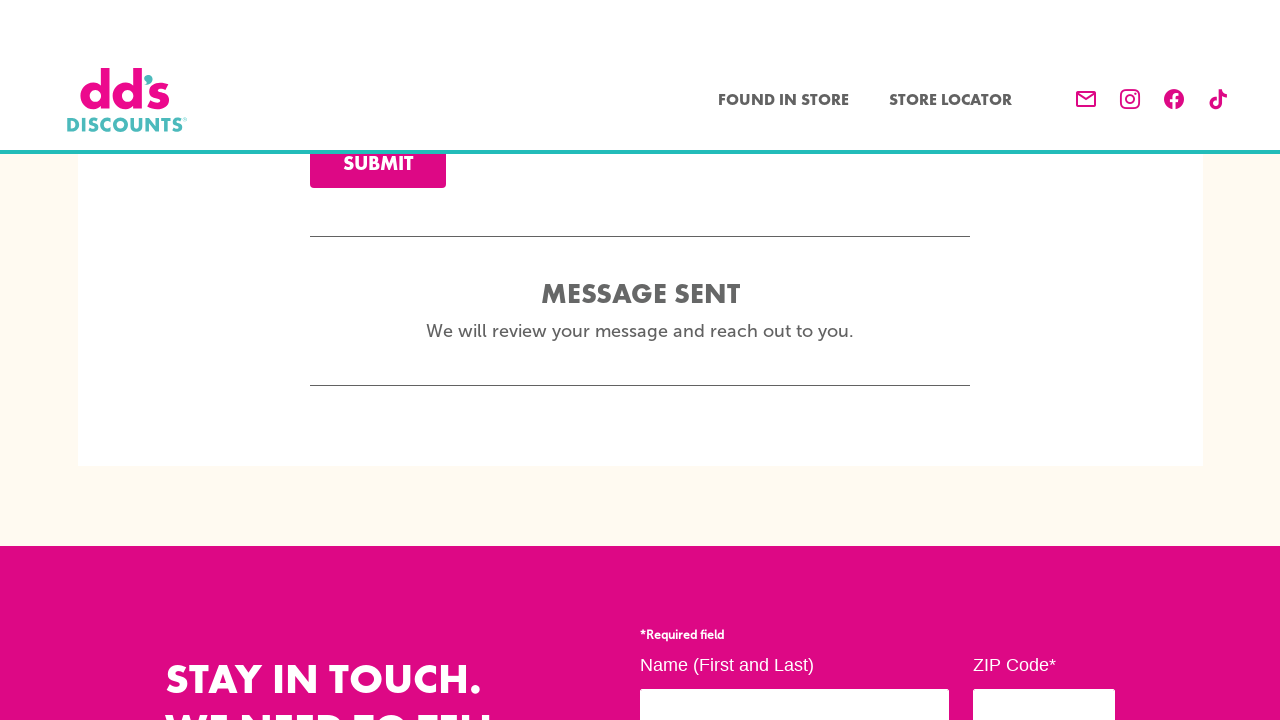

Success message 'Message Sent' appeared, form submission verified
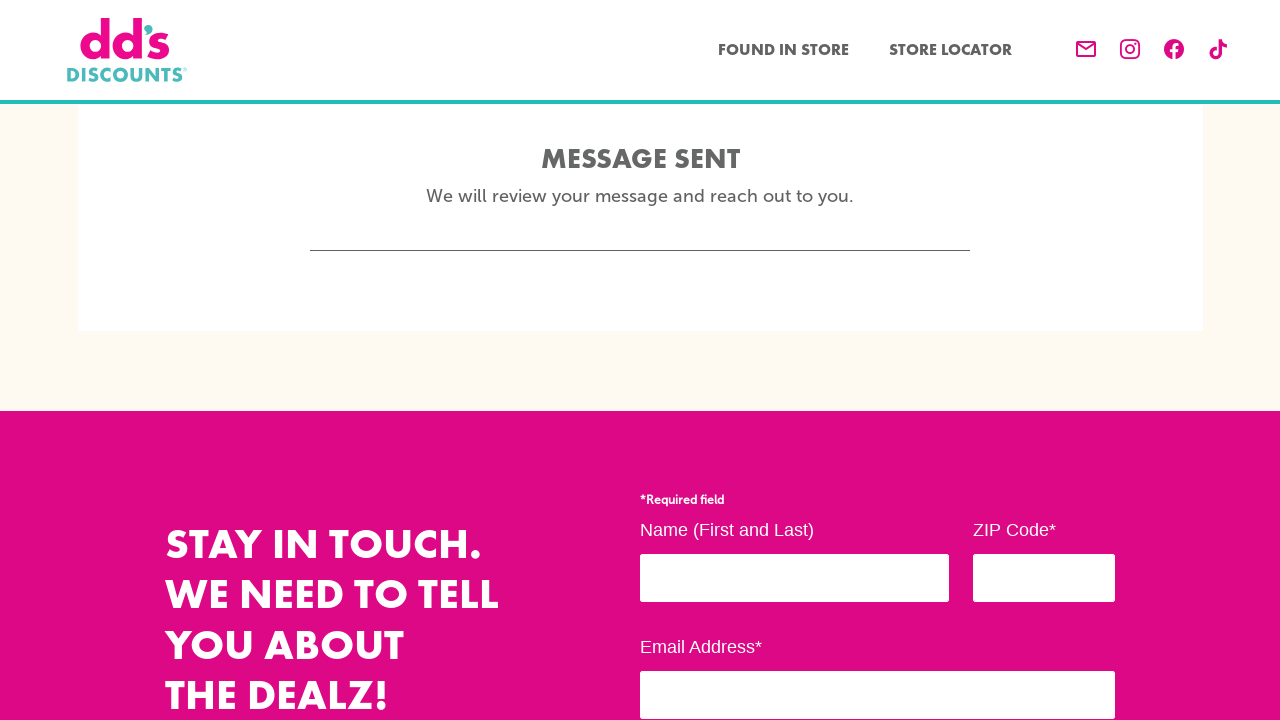

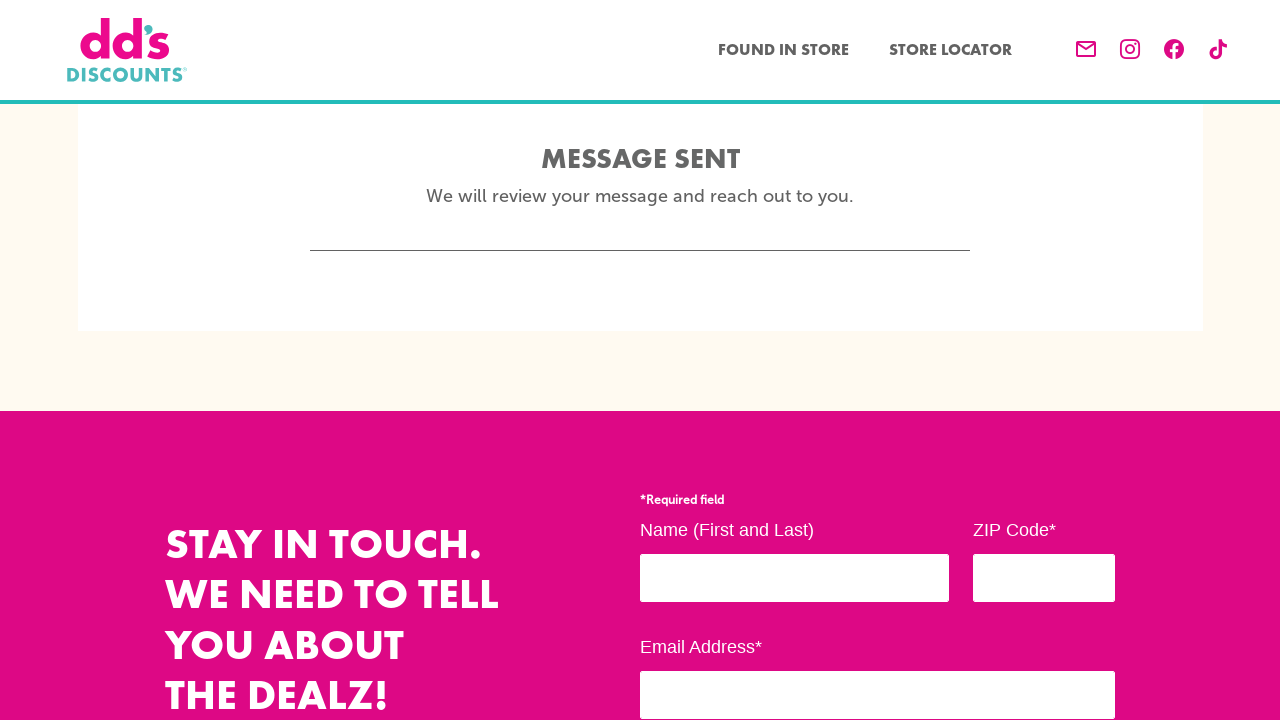